Tests clearing completed items removes them from the list

Starting URL: https://todomvc.com/examples/react/dist/

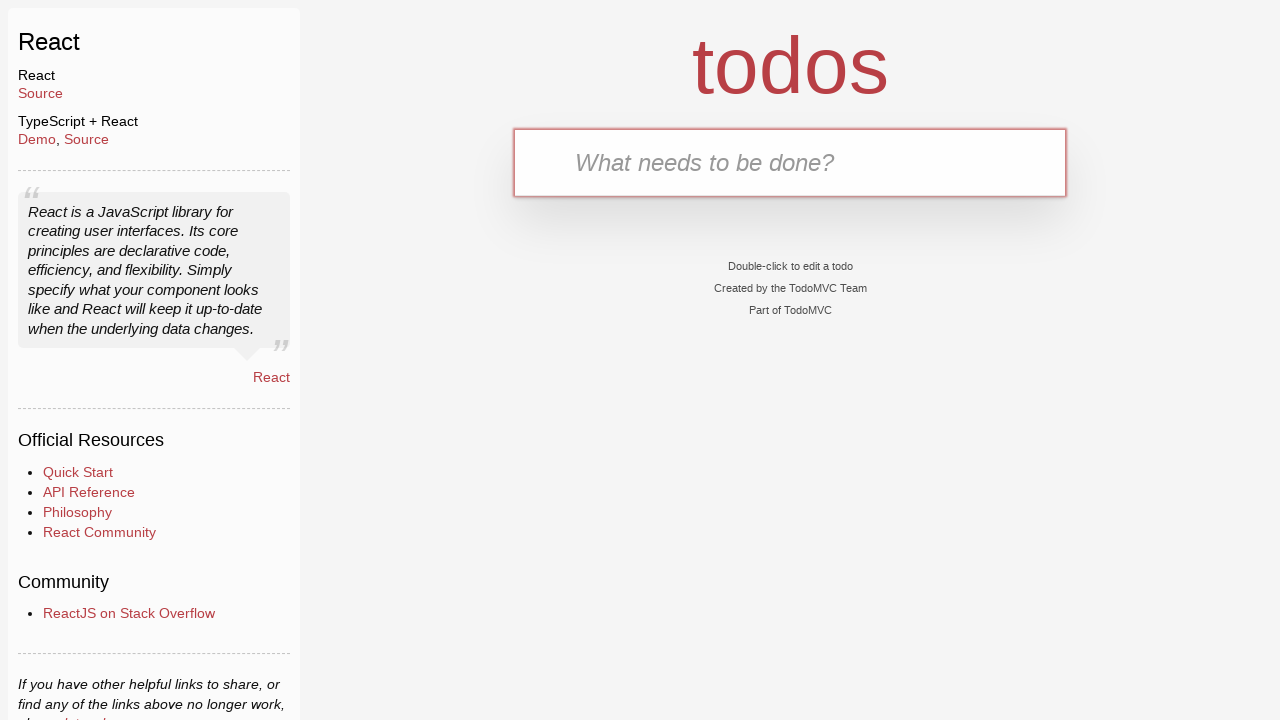

Filled new todo input with 'Buy Sweets' on .new-todo
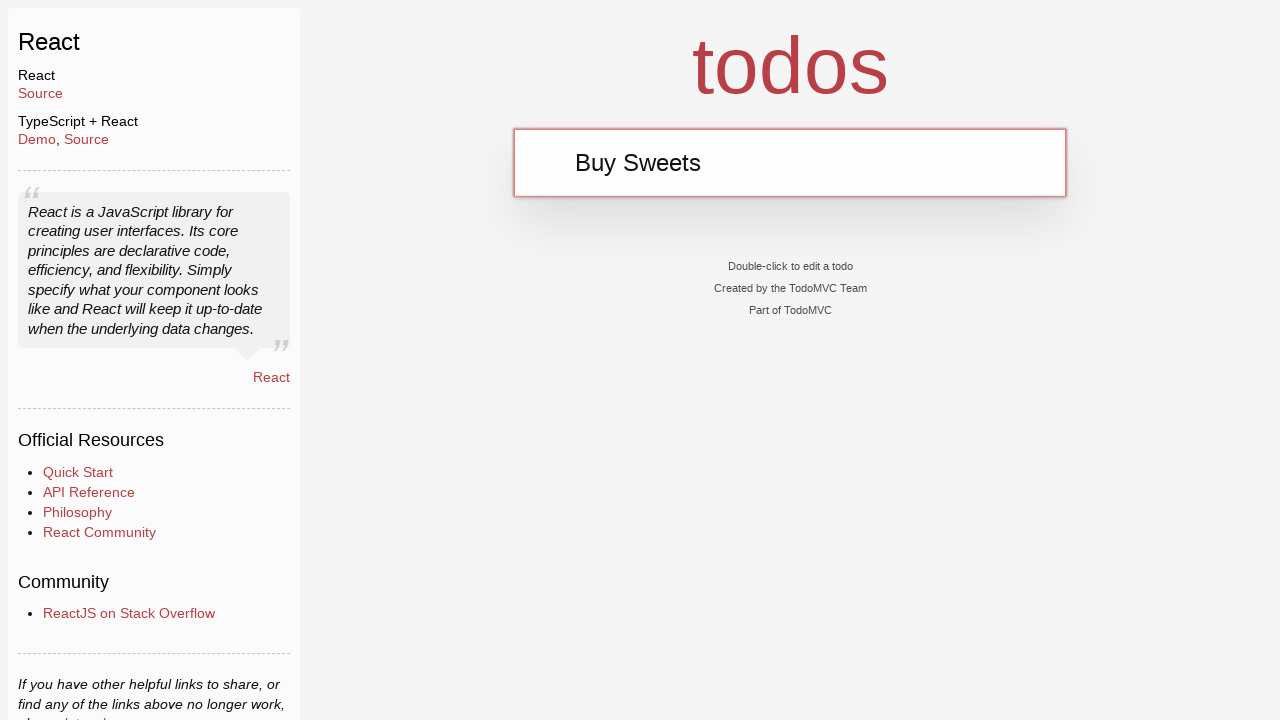

Pressed Enter to add 'Buy Sweets' to the list on .new-todo
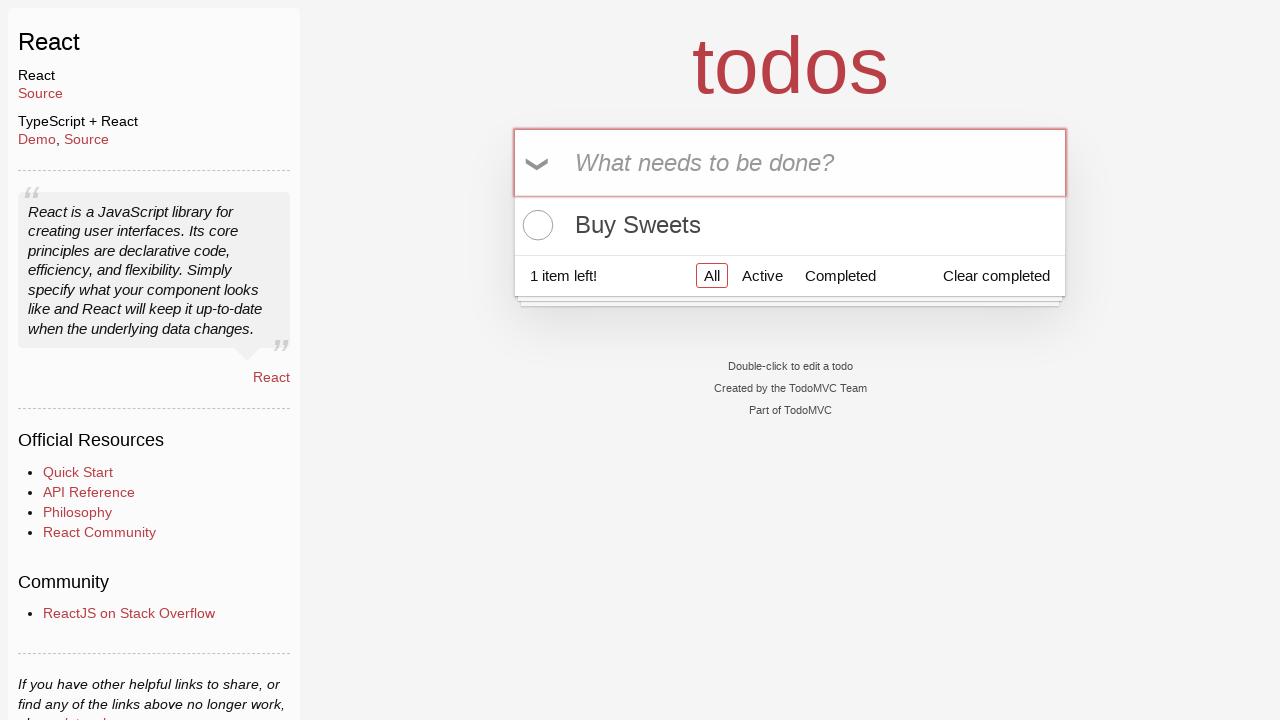

Filled new todo input with 'Walk the dog' on .new-todo
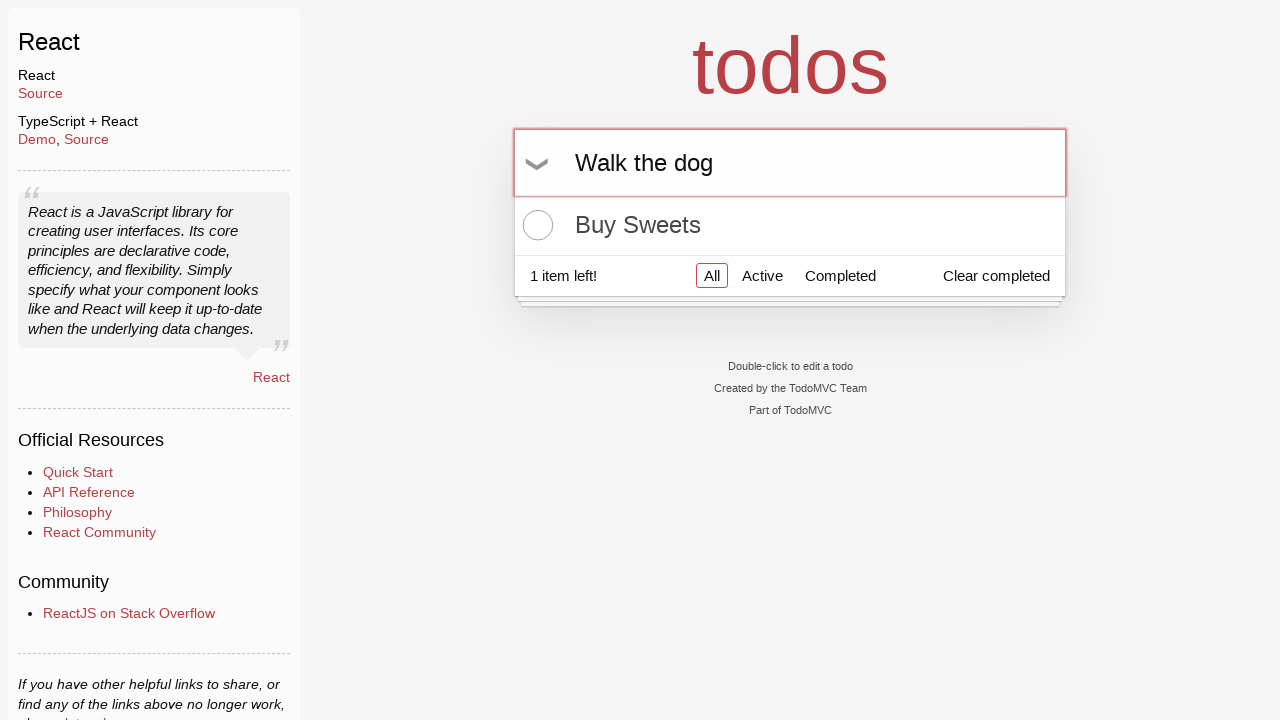

Pressed Enter to add 'Walk the dog' to the list on .new-todo
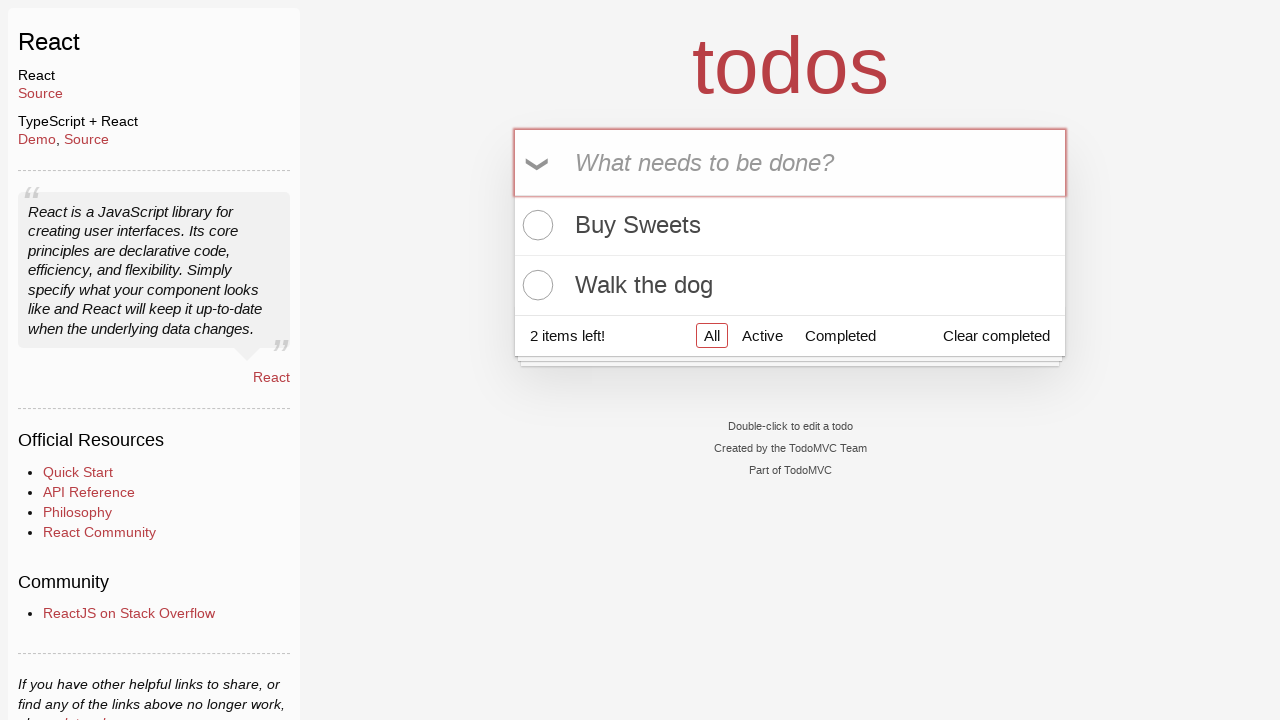

Filled new todo input with 'Talk to Gary' on .new-todo
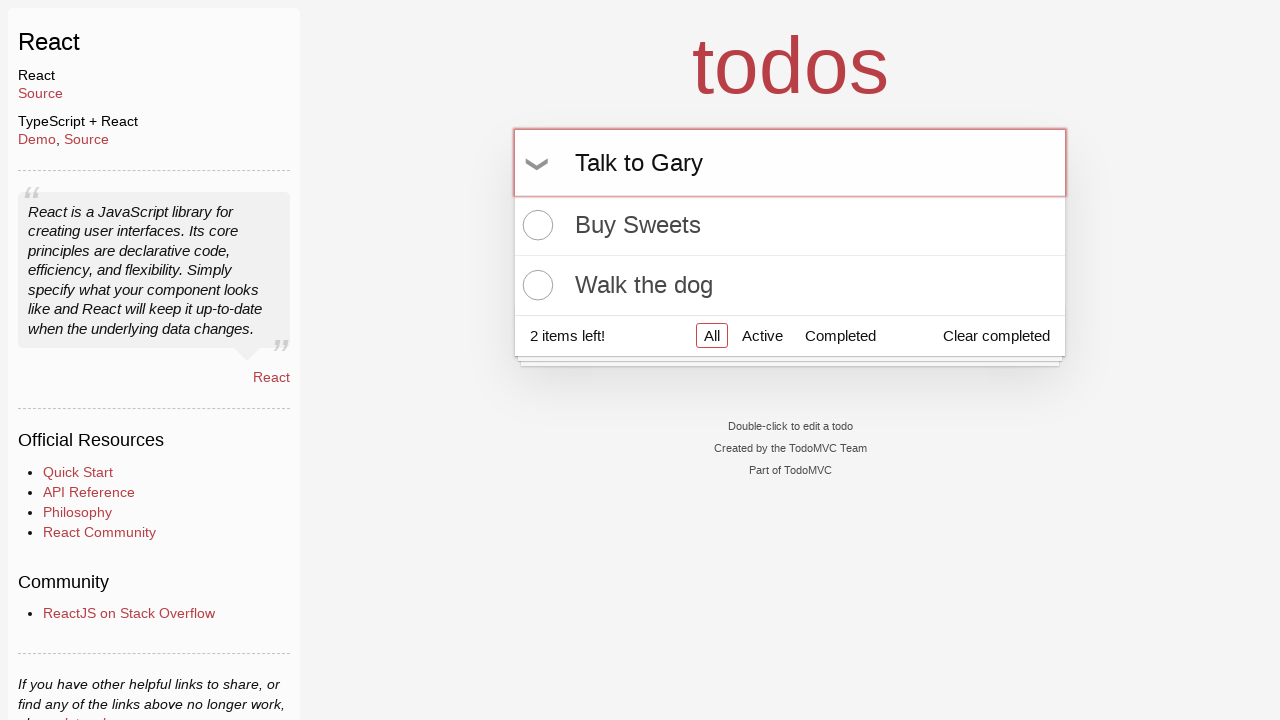

Pressed Enter to add 'Talk to Gary' to the list on .new-todo
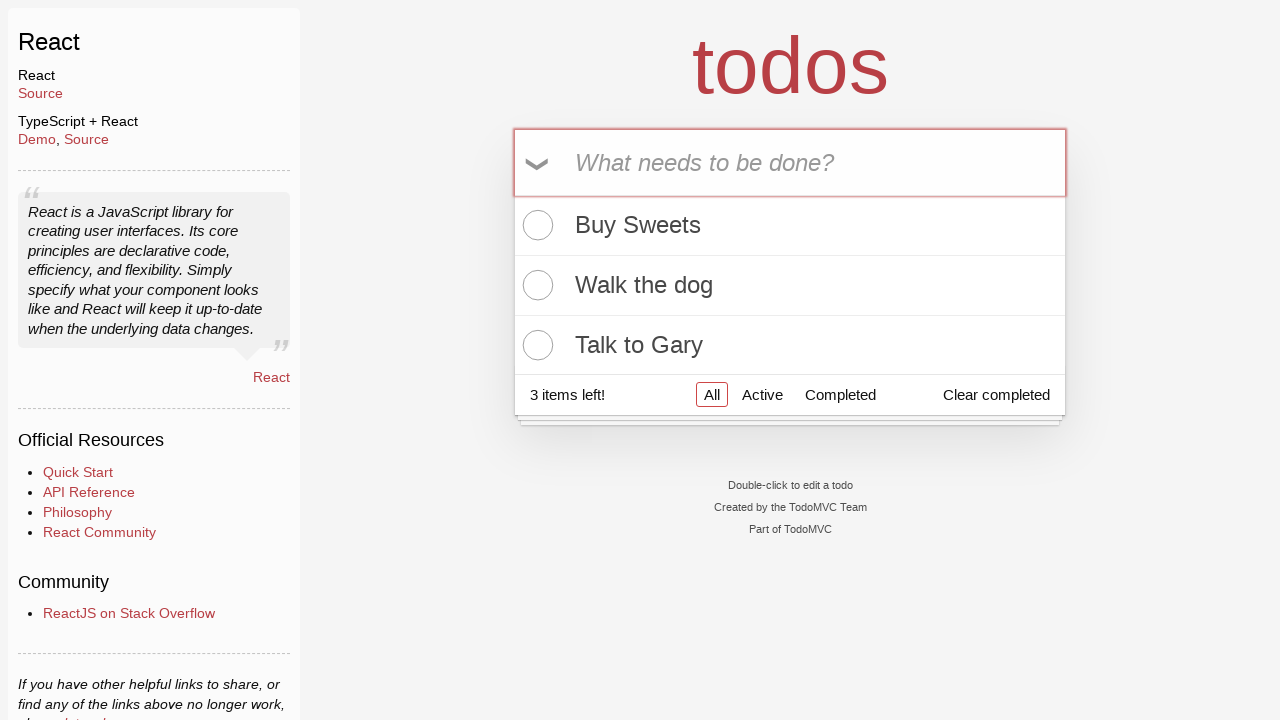

Clicked toggle checkbox on first todo item to mark it complete at (535, 225) on .todo-list li:first-child .toggle
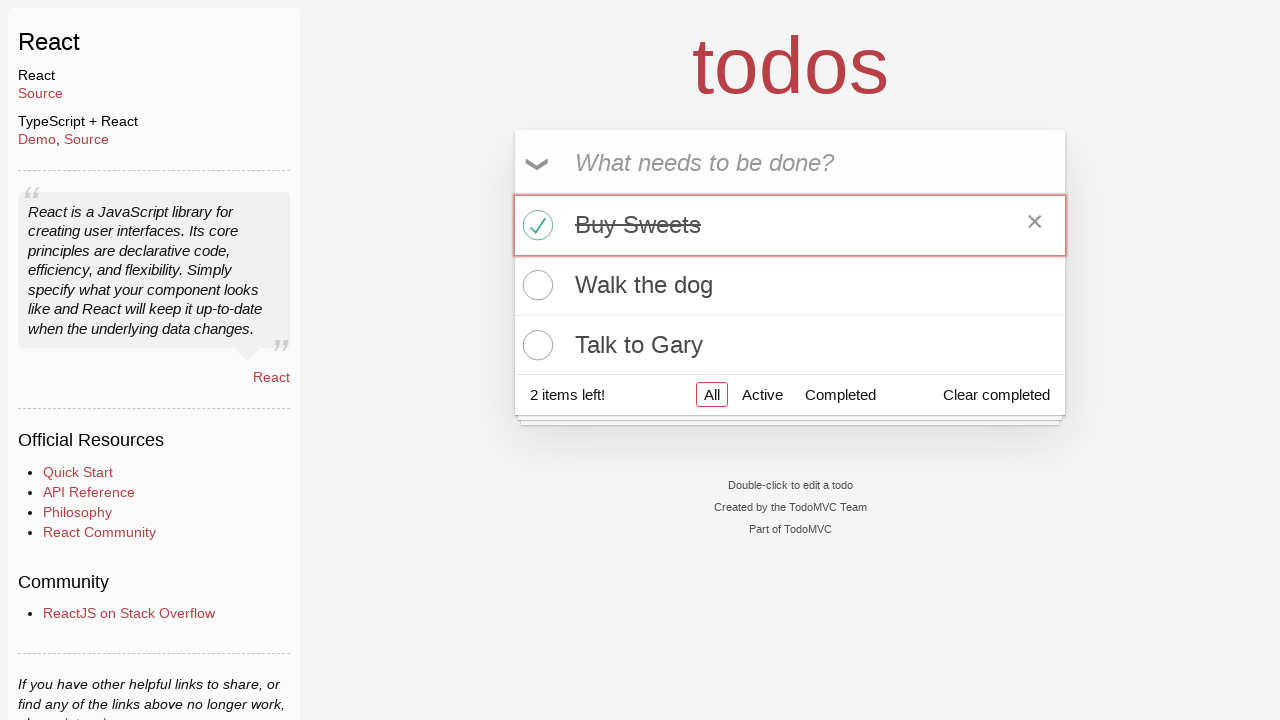

Clicked 'Clear completed' button to remove completed items at (996, 395) on .clear-completed
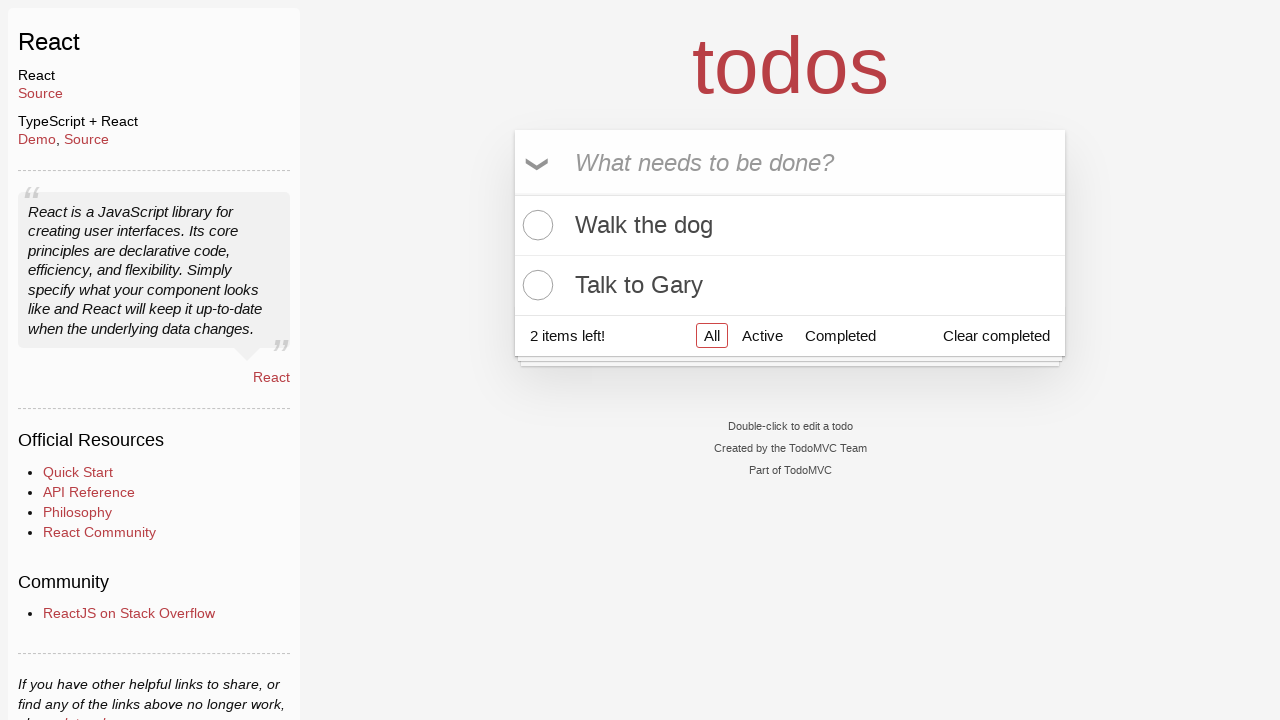

Verified that 2 items remain in the todo list after clearing completed items
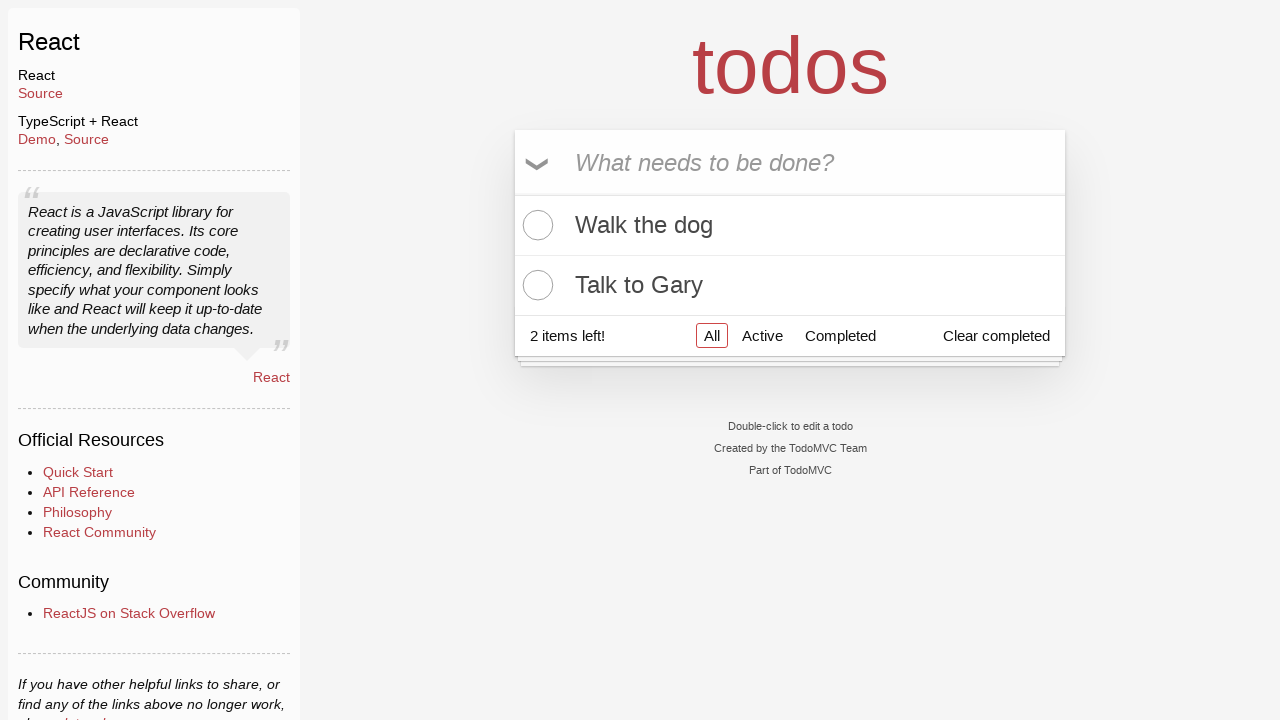

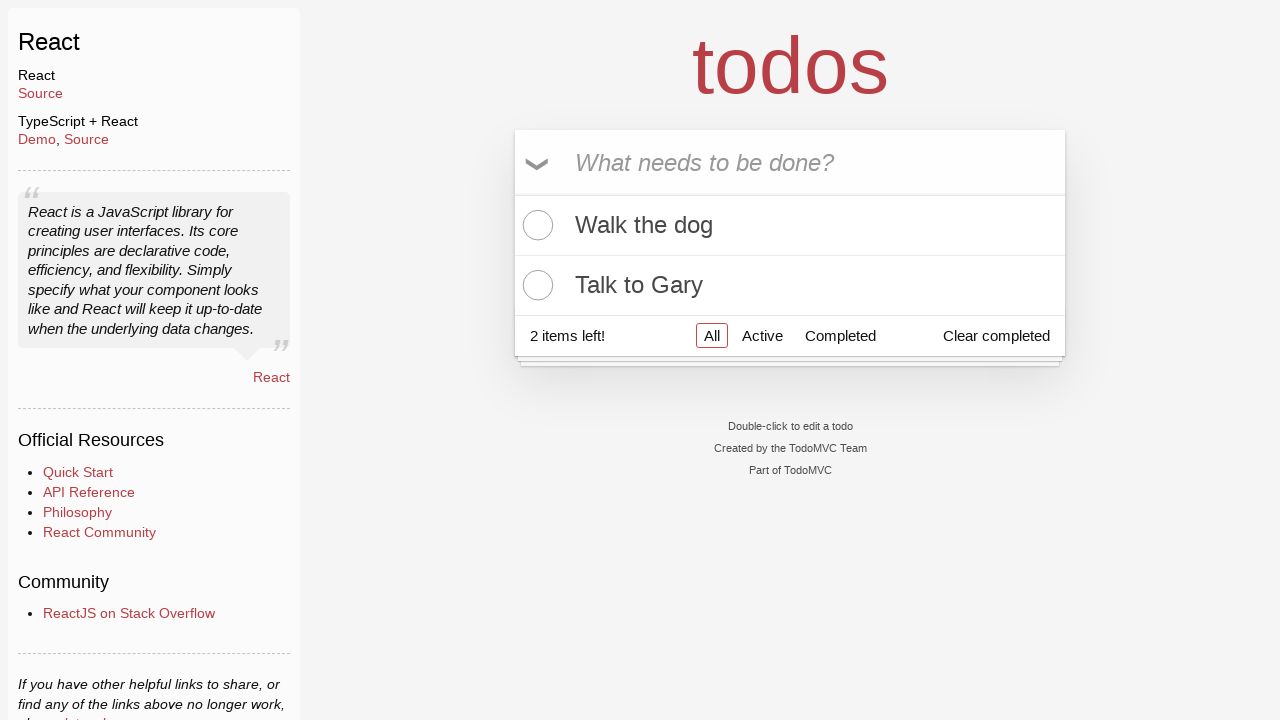